Tests breadcrumb navigation by clicking on "About" link and then clicking the home breadcrumb link to verify navigation back to homepage

Starting URL: https://www.taxtechnical.ird.govt.nz/

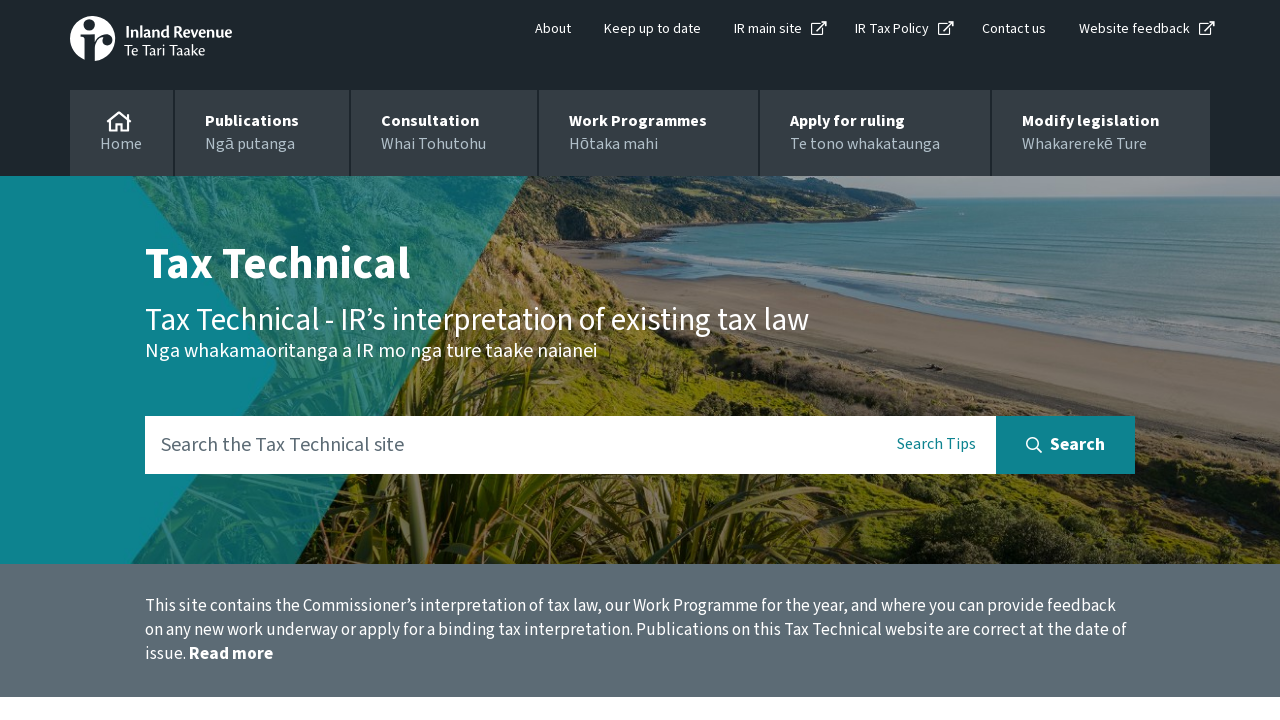

Navigated to Tax Technical homepage
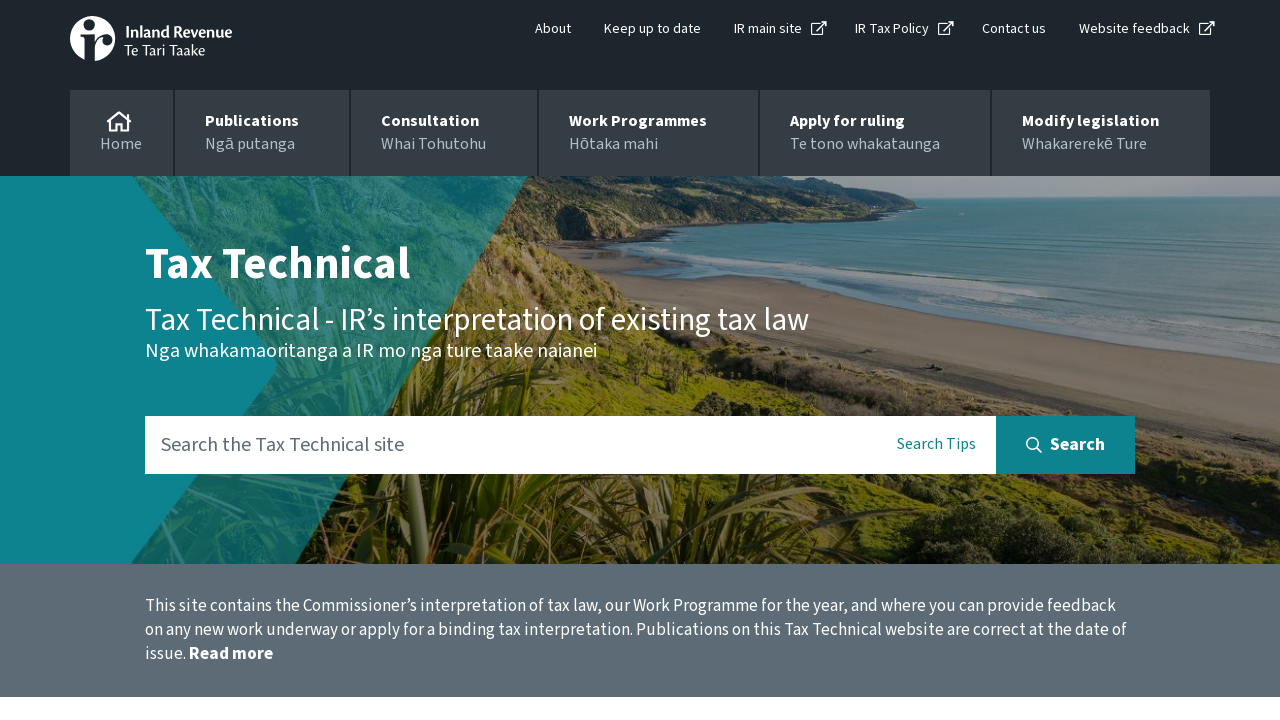

Clicked on About link at (553, 29) on a:text('About')
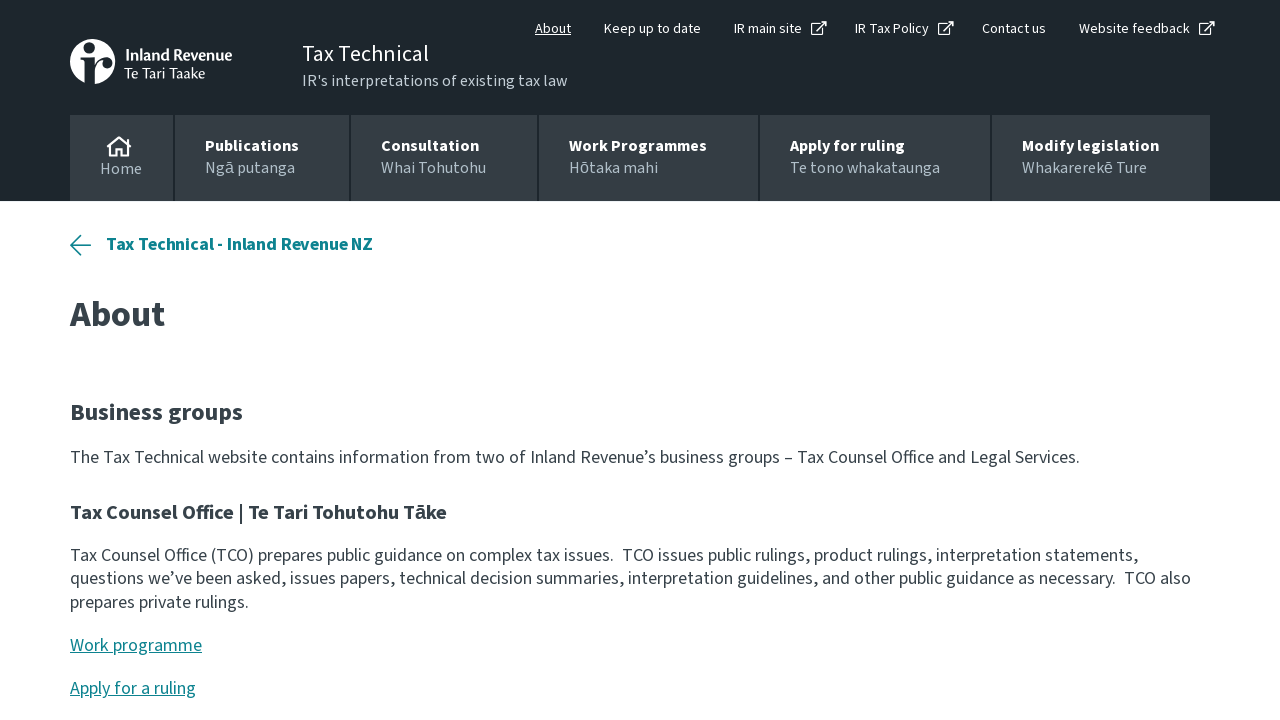

Clicked on home breadcrumb link to navigate back at (221, 362) on a:text('Tax Technical - Inland Revenue NZ')
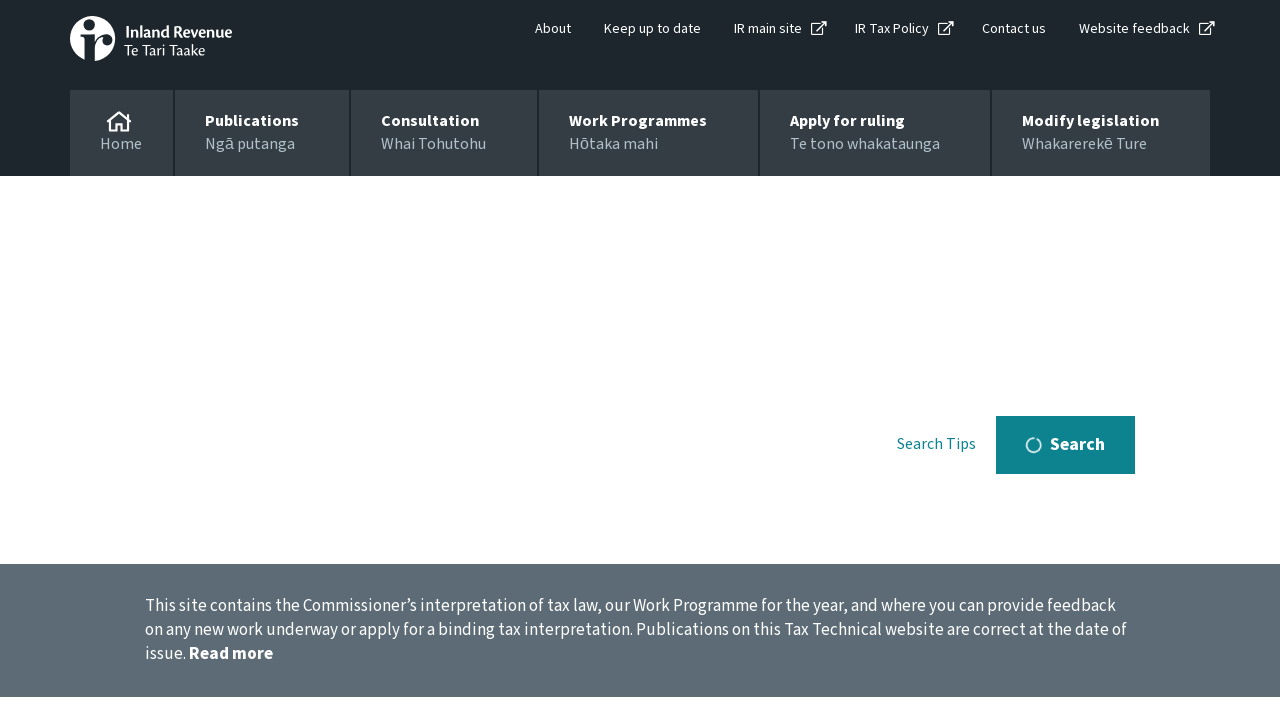

Verified URL is back to homepage
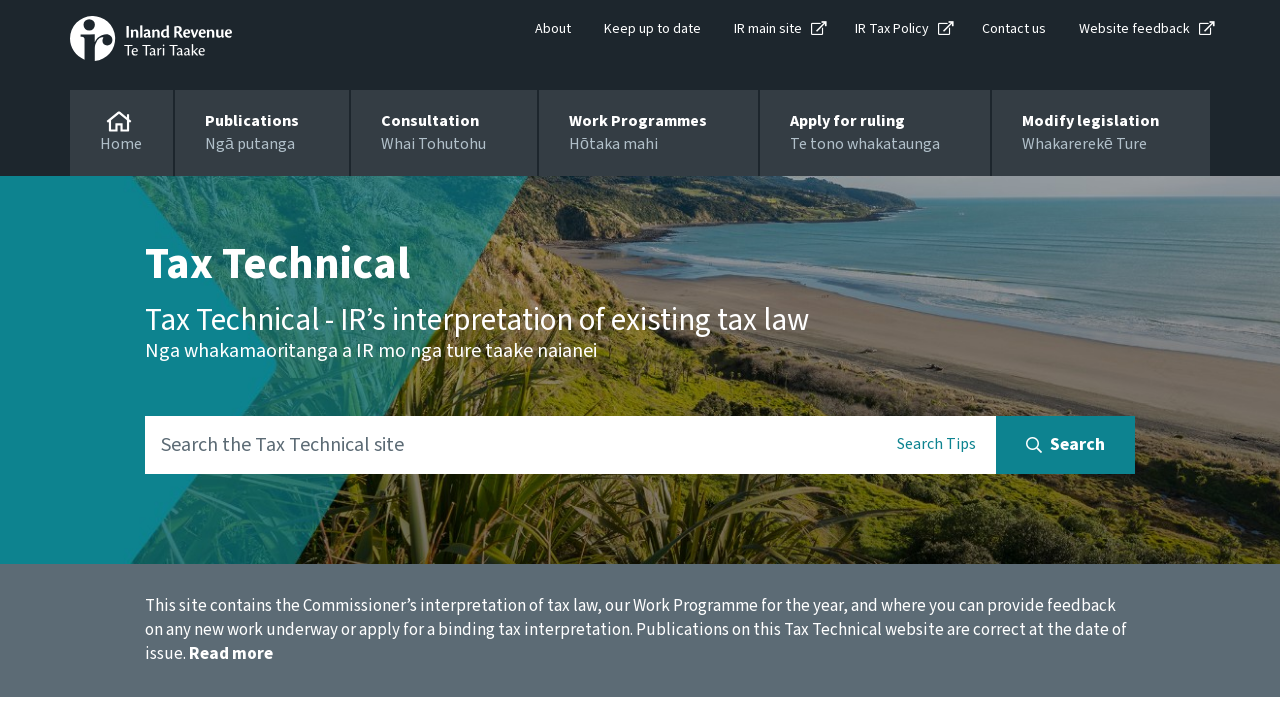

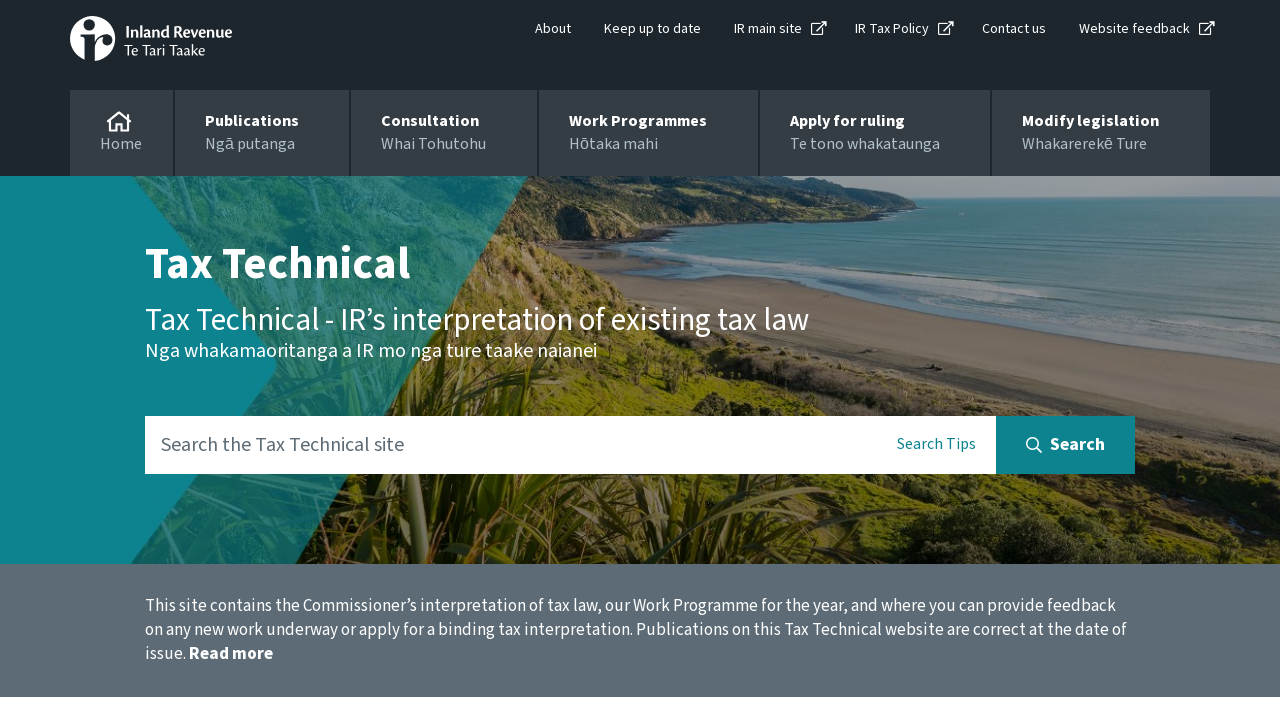